Tests dropdown selection functionality by selecting options using different methods (index, value, and label)

Starting URL: https://www.tutorialspoint.com/selenium/practice/selenium_automation_practice.php

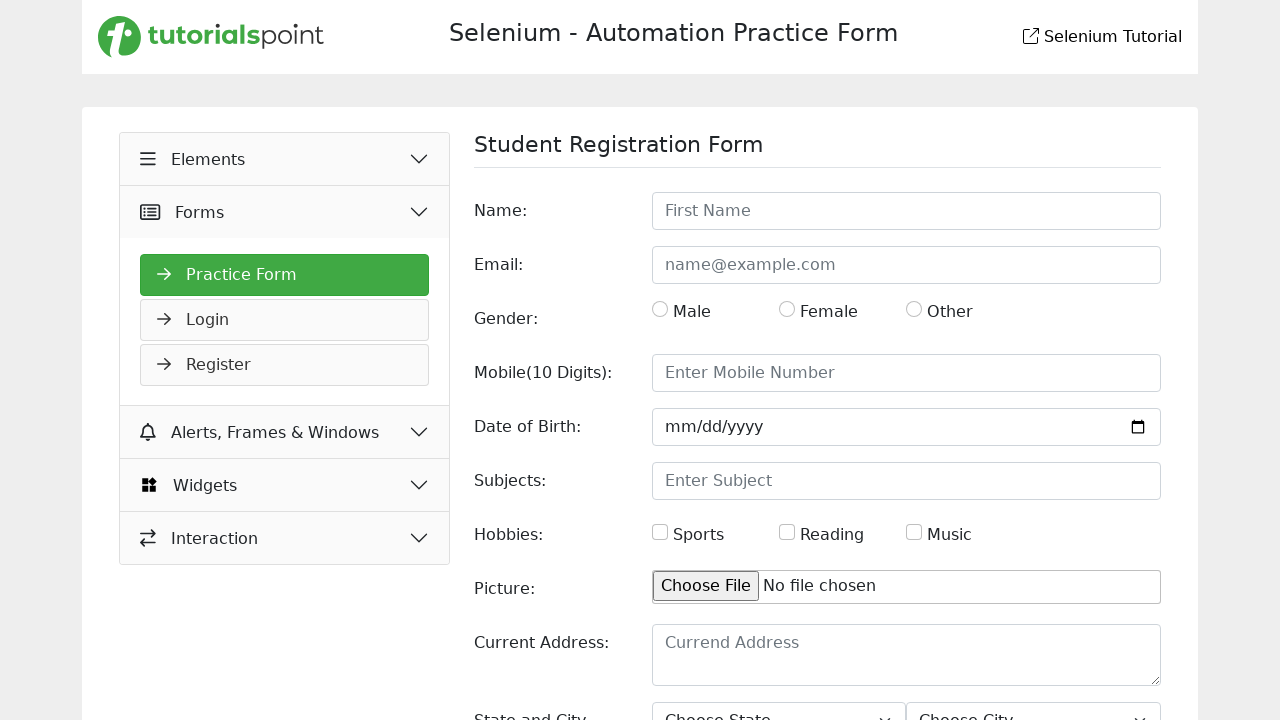

Located dropdown element with id 'state'
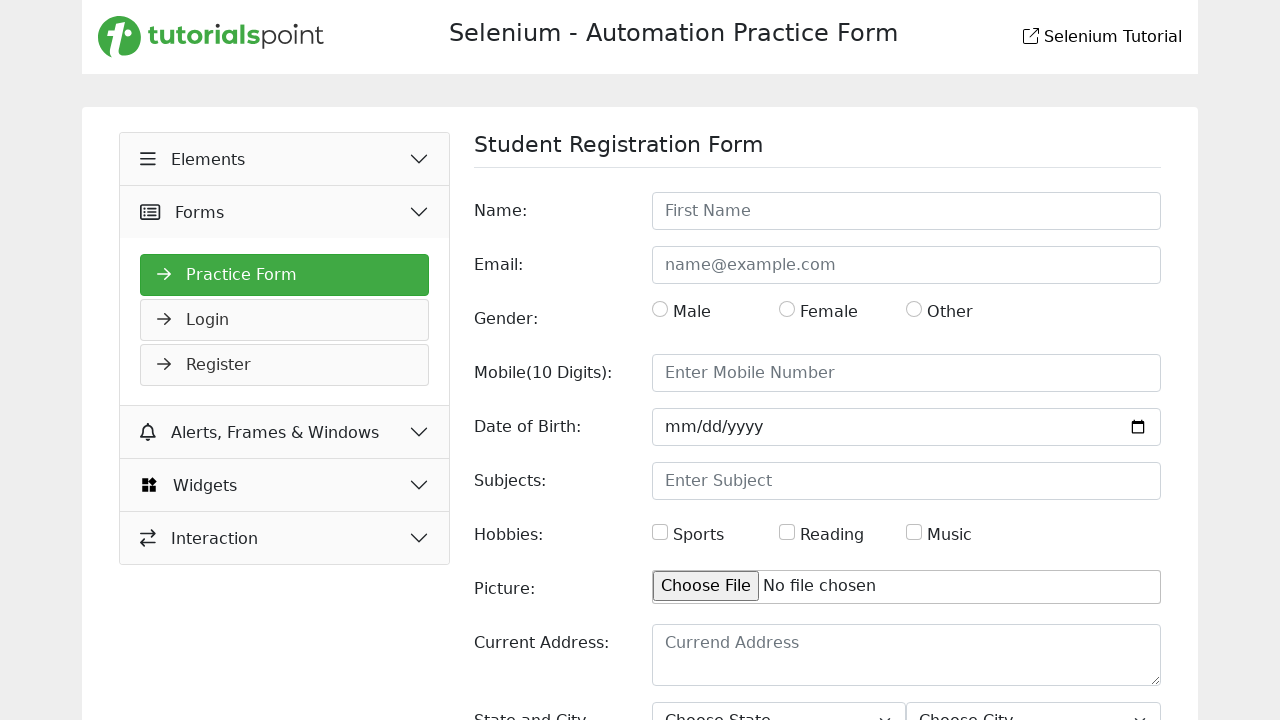

Selected dropdown option by index 2 (3rd option) on select#state
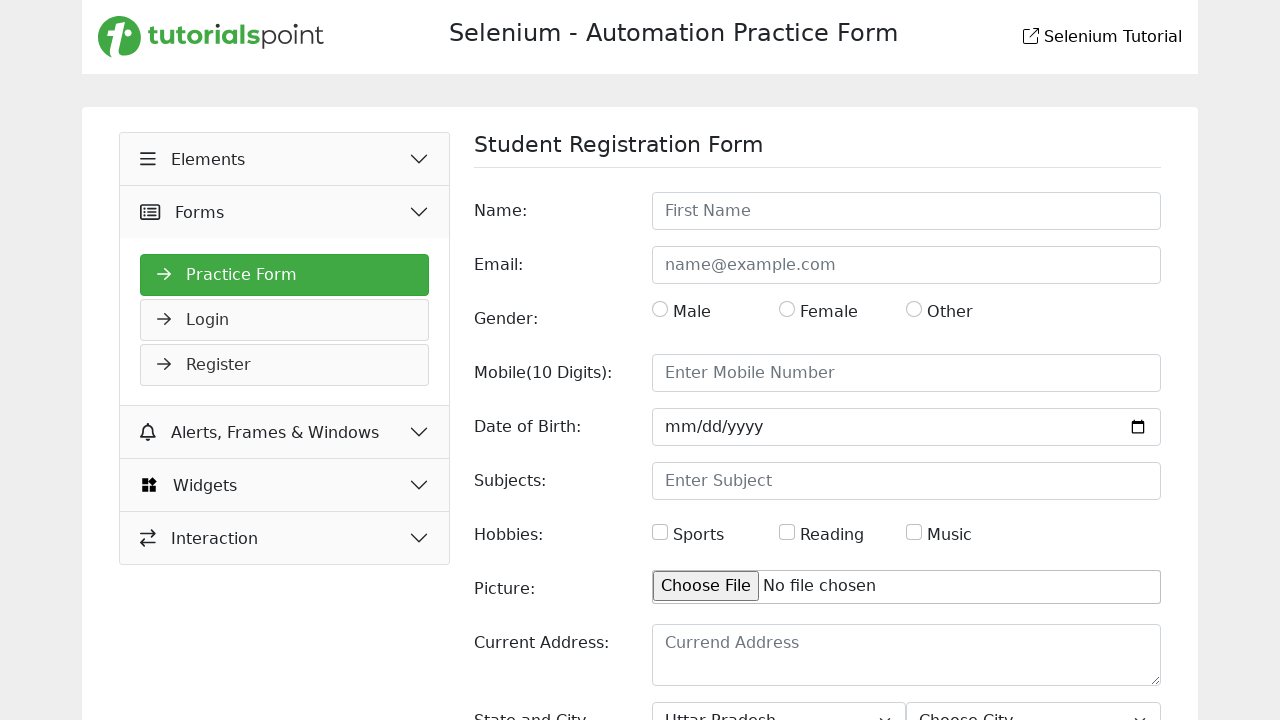

Selected dropdown option with value 'Haryana' on select#state
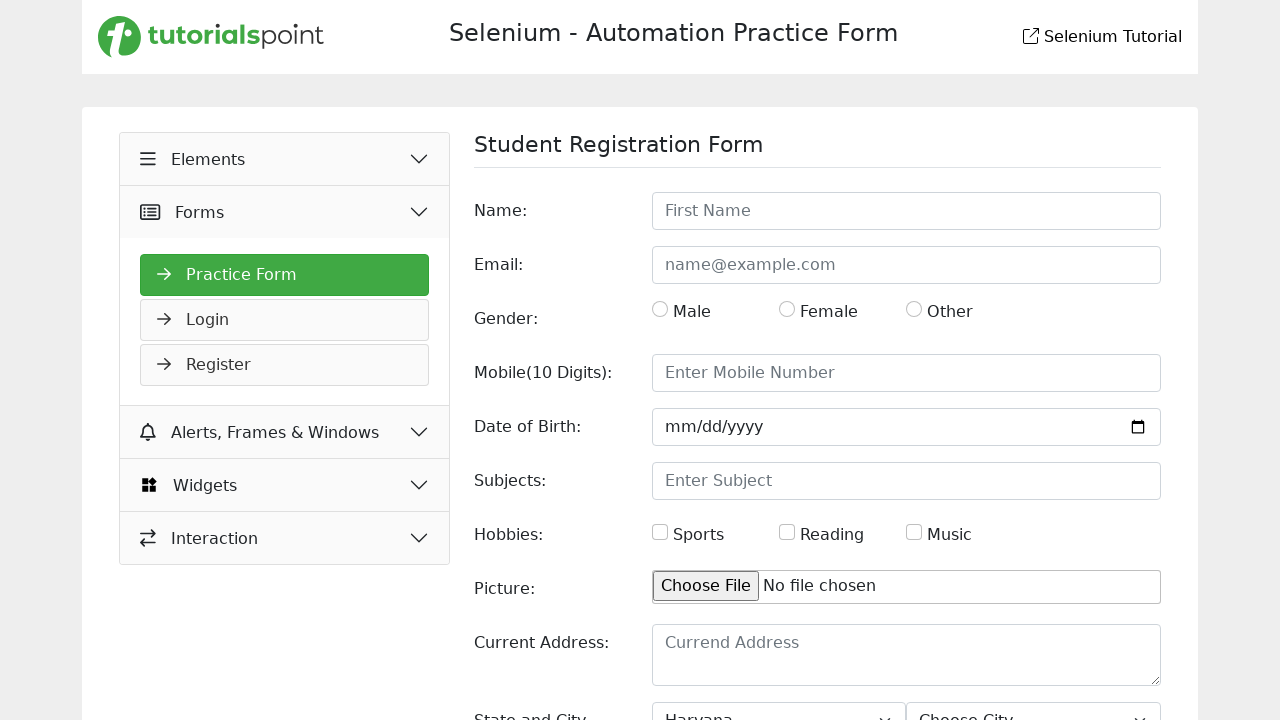

Selected dropdown option with label 'NCR' on select#state
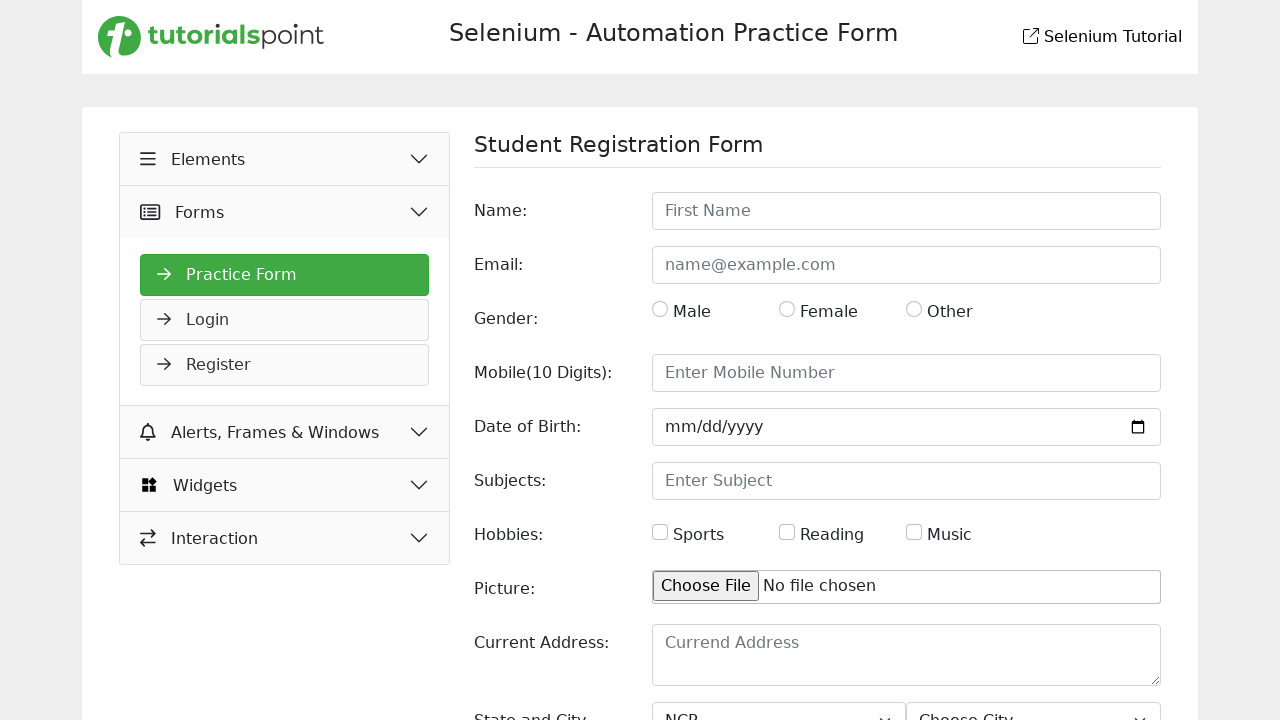

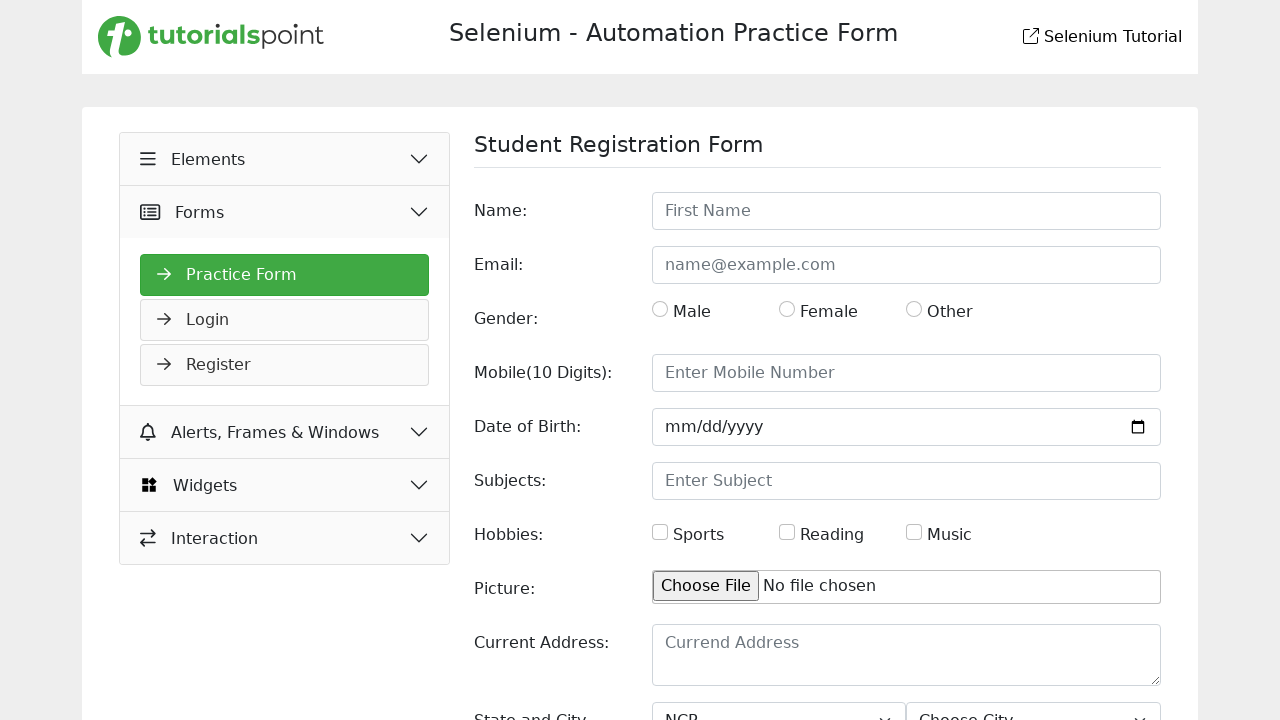